Tests window/tab switching functionality by navigating to the Multiple Windows example page, clicking a link that opens a new tab, switching between tabs, and verifying content on each tab.

Starting URL: http://the-internet.herokuapp.com/

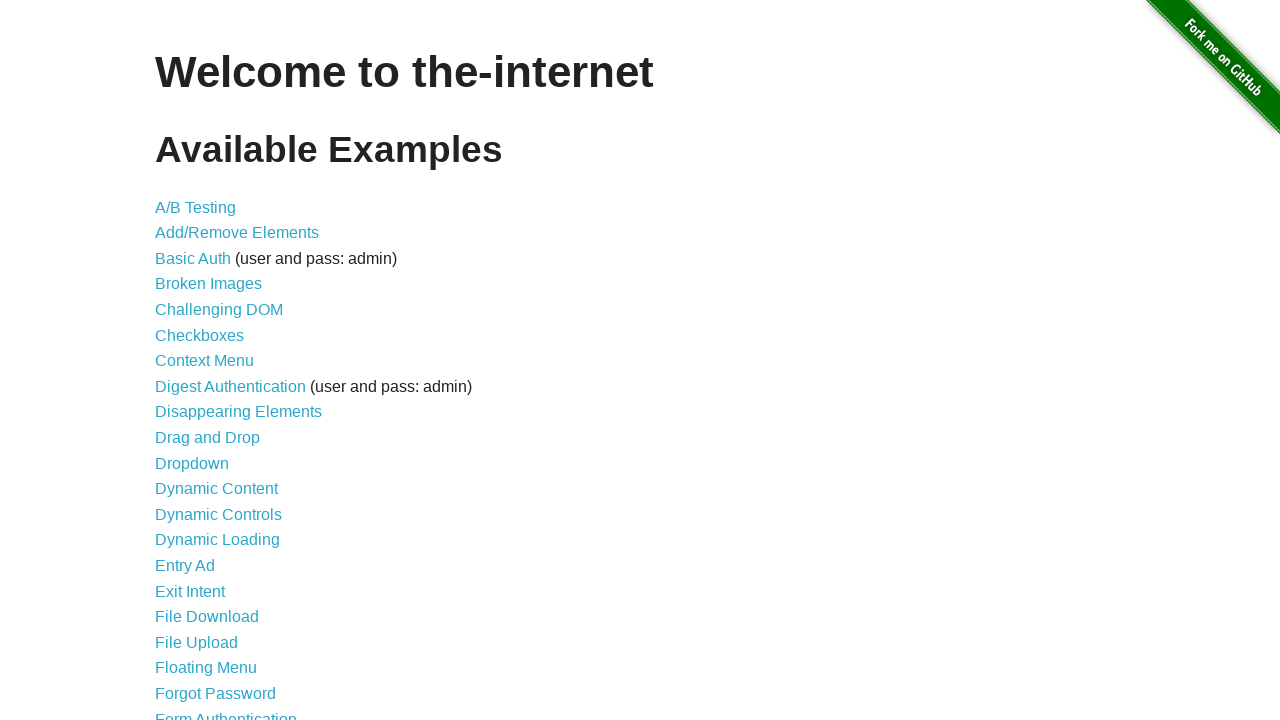

Retrieved and printed text of Multiple Windows link (33rd list item)
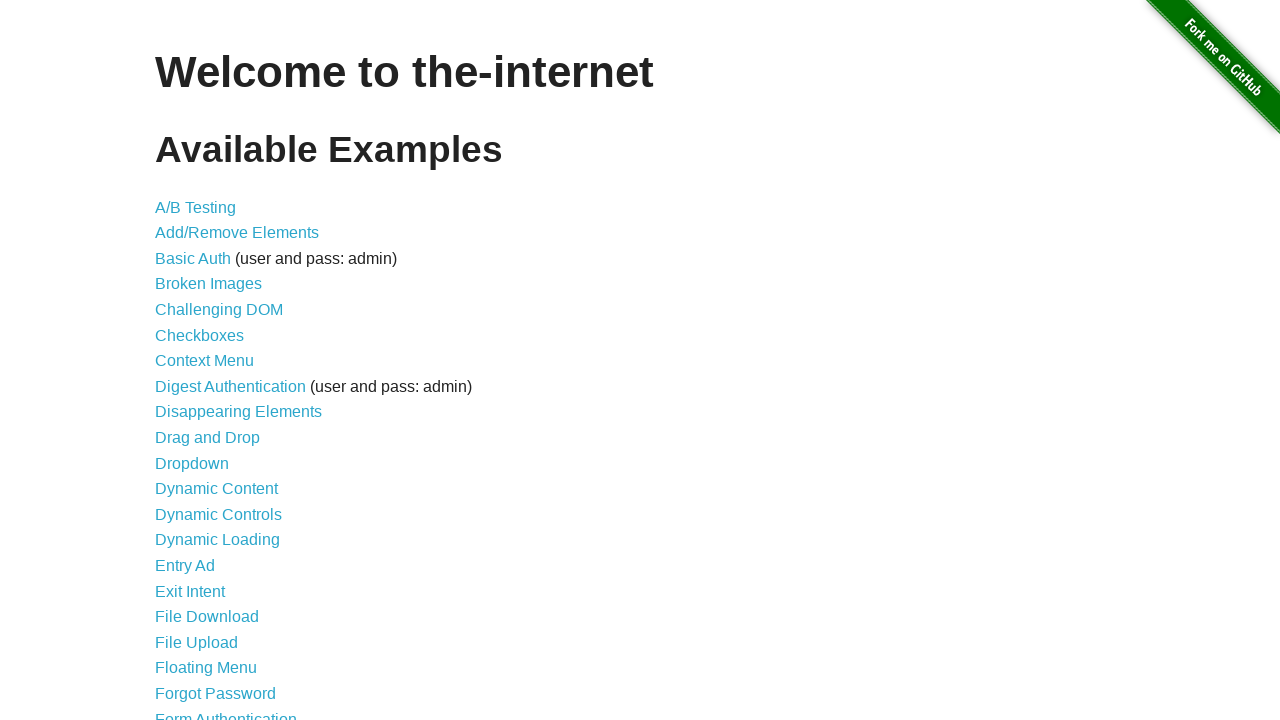

Clicked on Multiple Windows link at (218, 369) on div ul li:nth-child(33) a
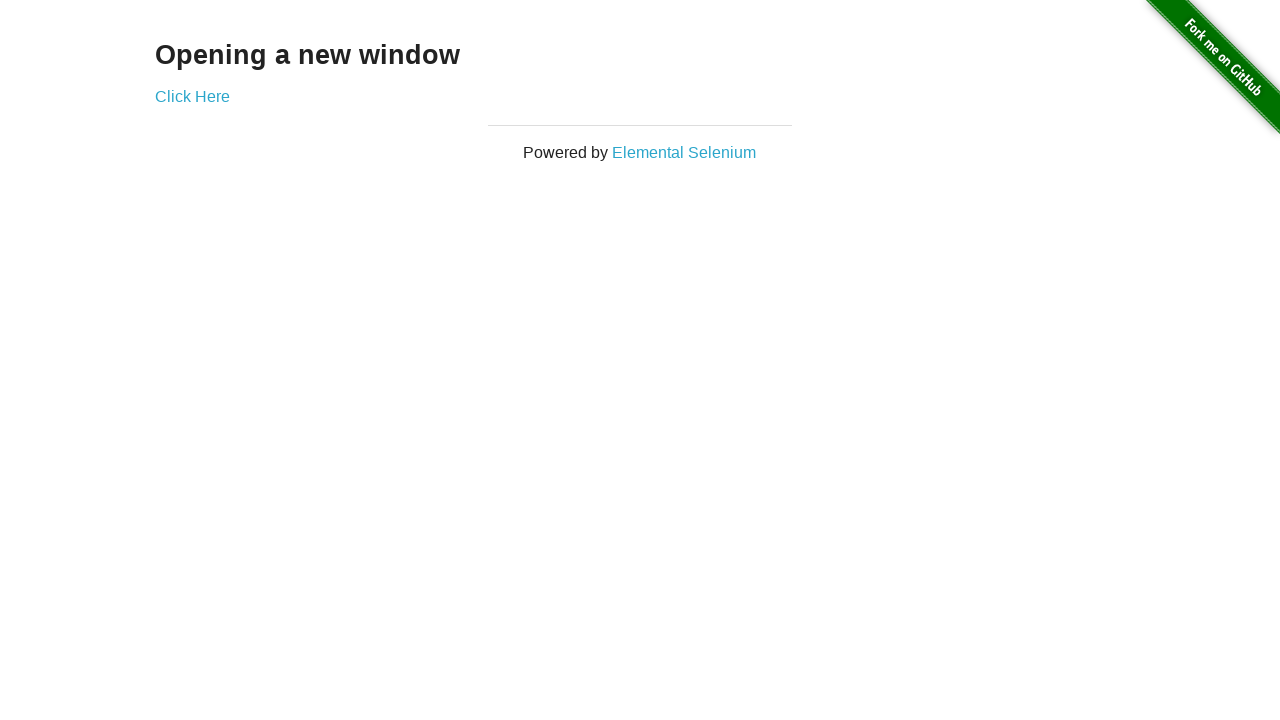

Multiple Windows page loaded successfully
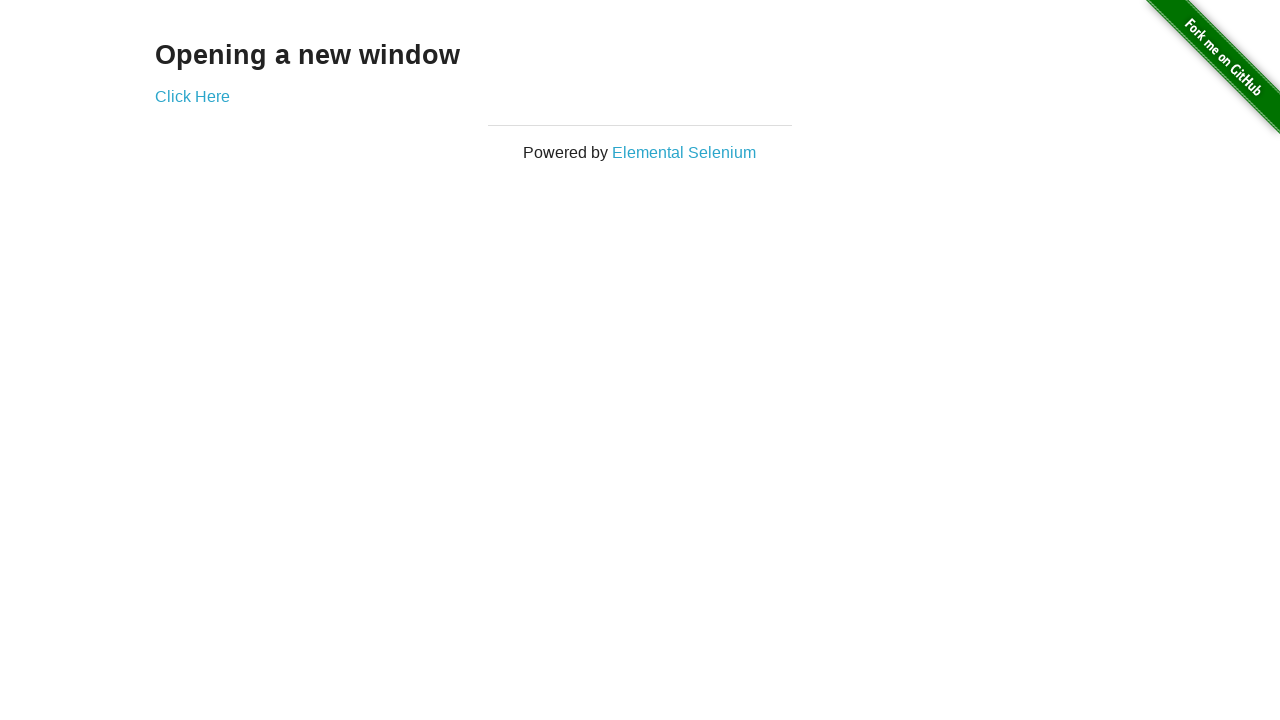

Clicked 'Click Here' link to open new tab at (192, 96) on a:has-text('Click Here')
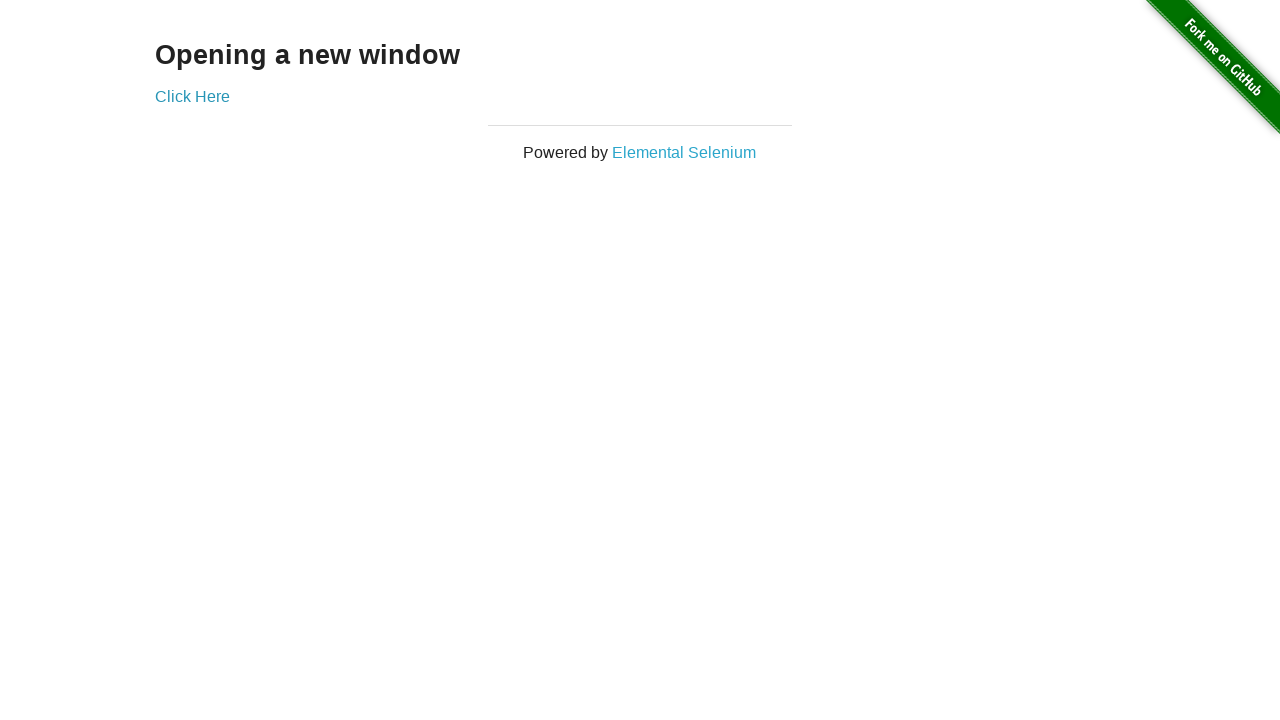

Retrieved new page/tab object
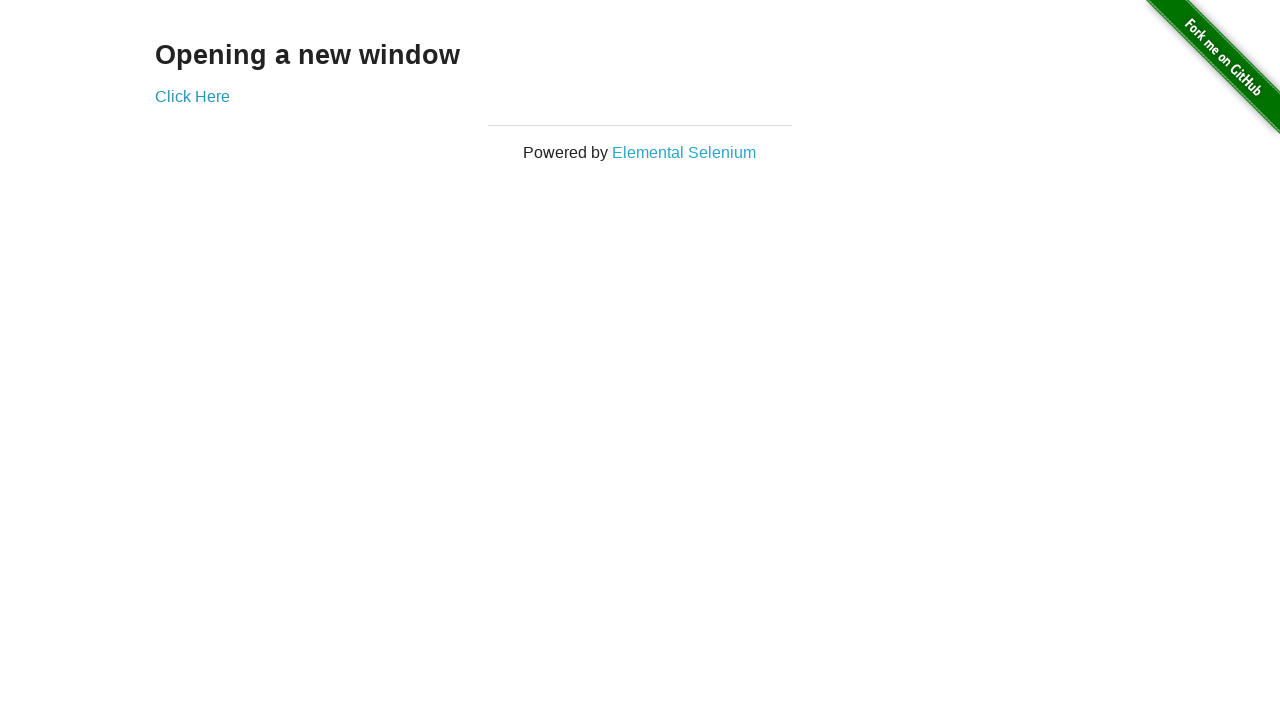

New tab page loaded completely
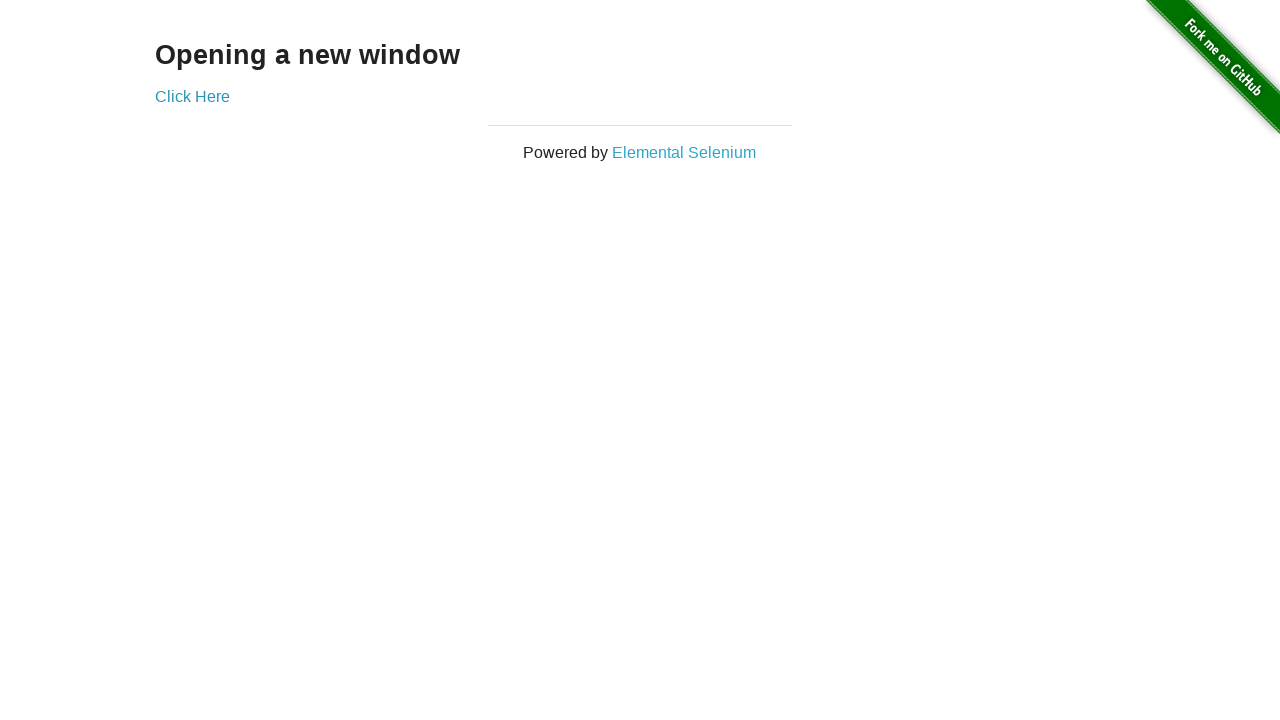

Retrieved and printed heading from new tab
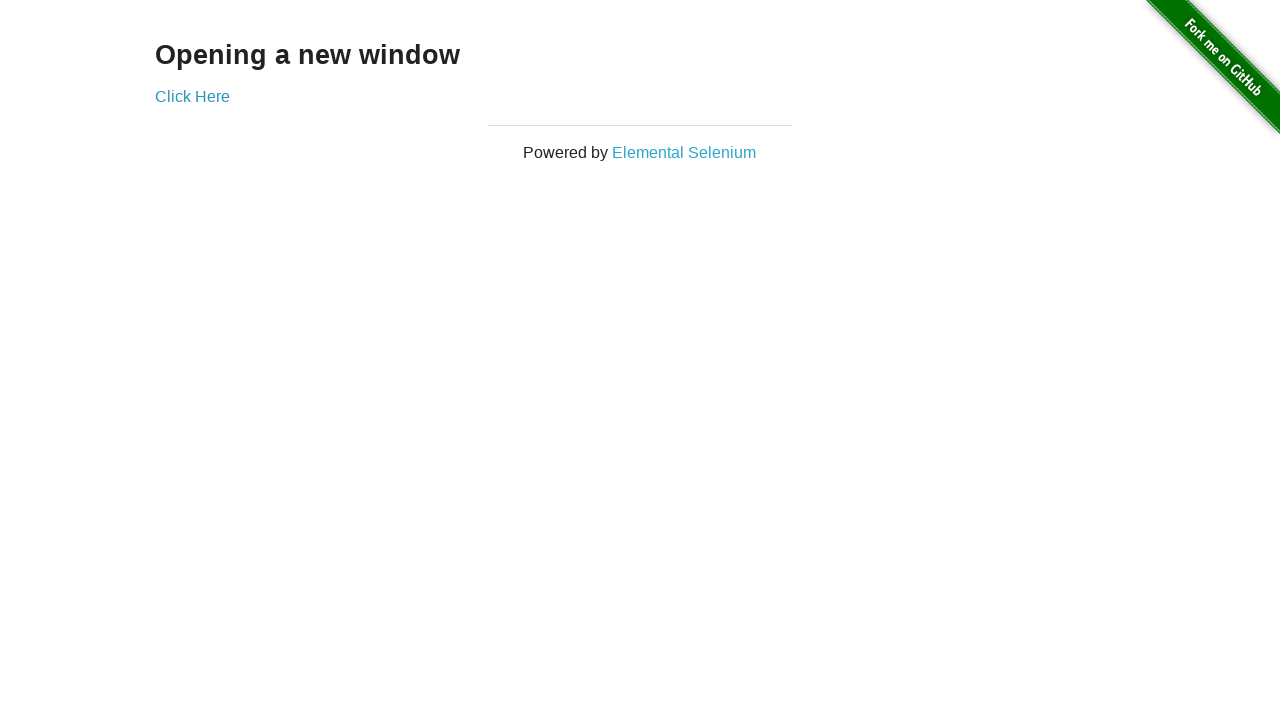

Switched back to original tab and printed its heading
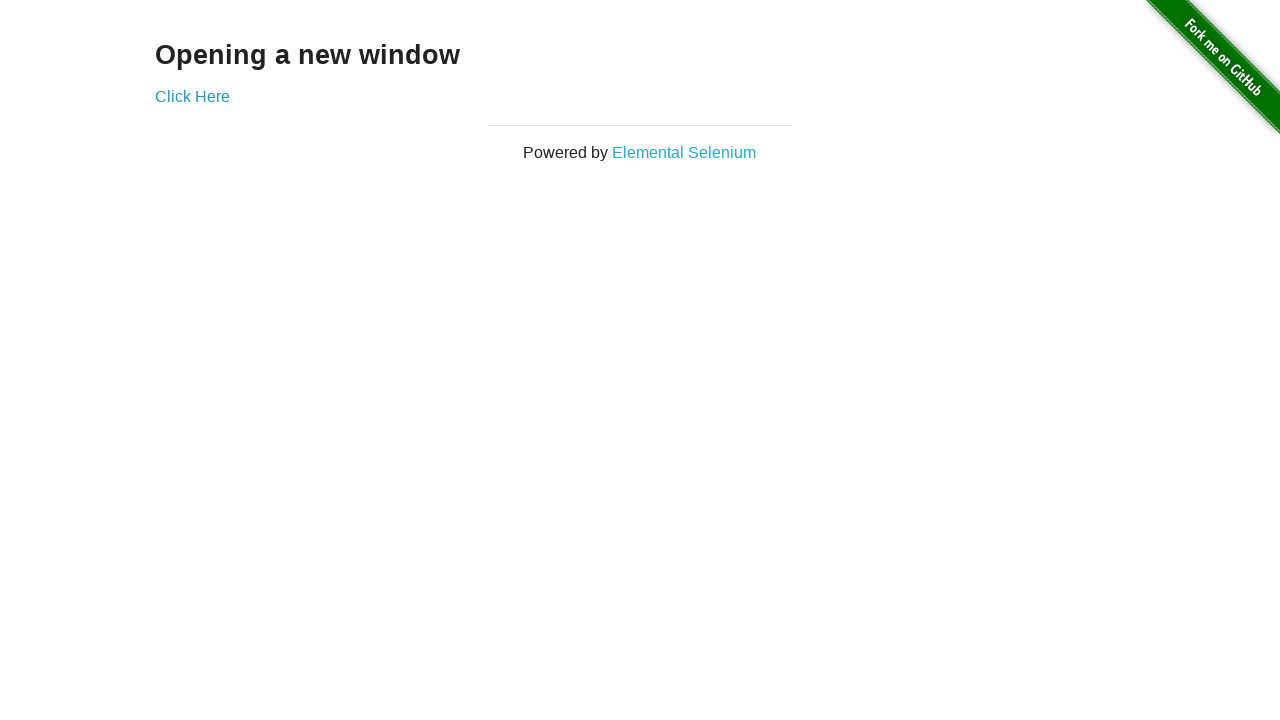

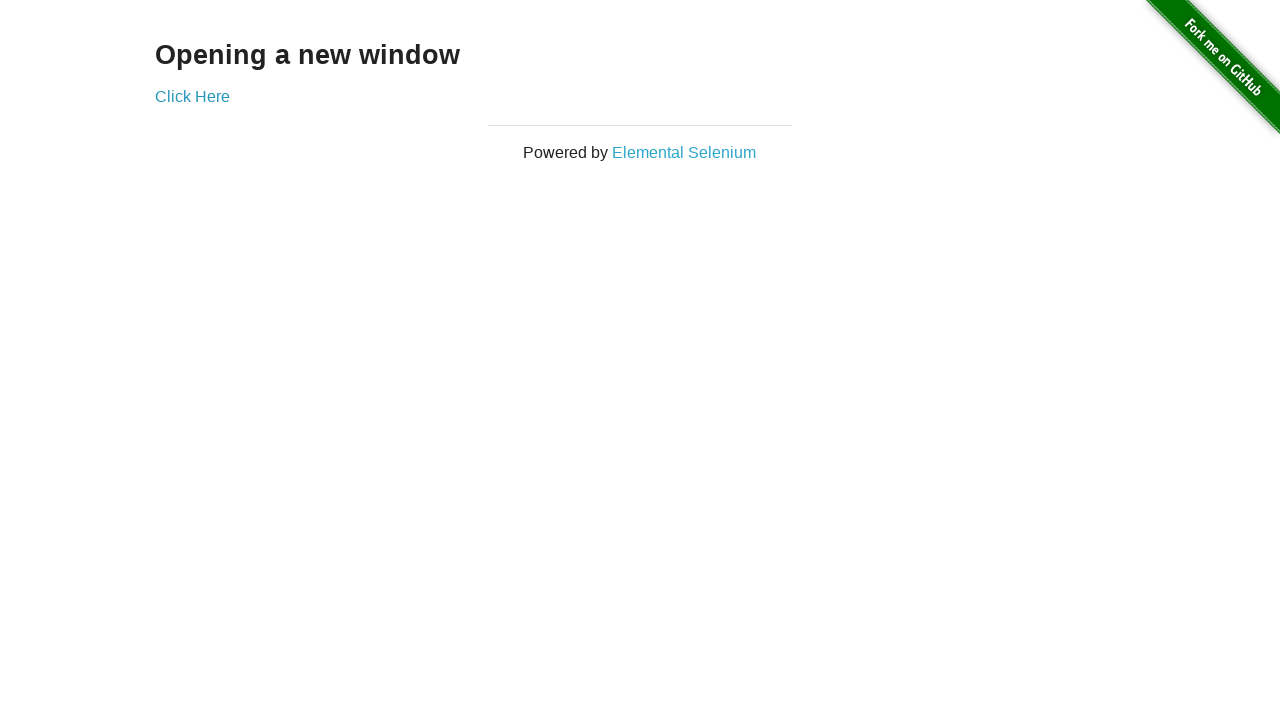